Tests mobile viewport rendering by setting a mobile viewport size and verifying the mobile menu is visible

Starting URL: https://playwright.dev

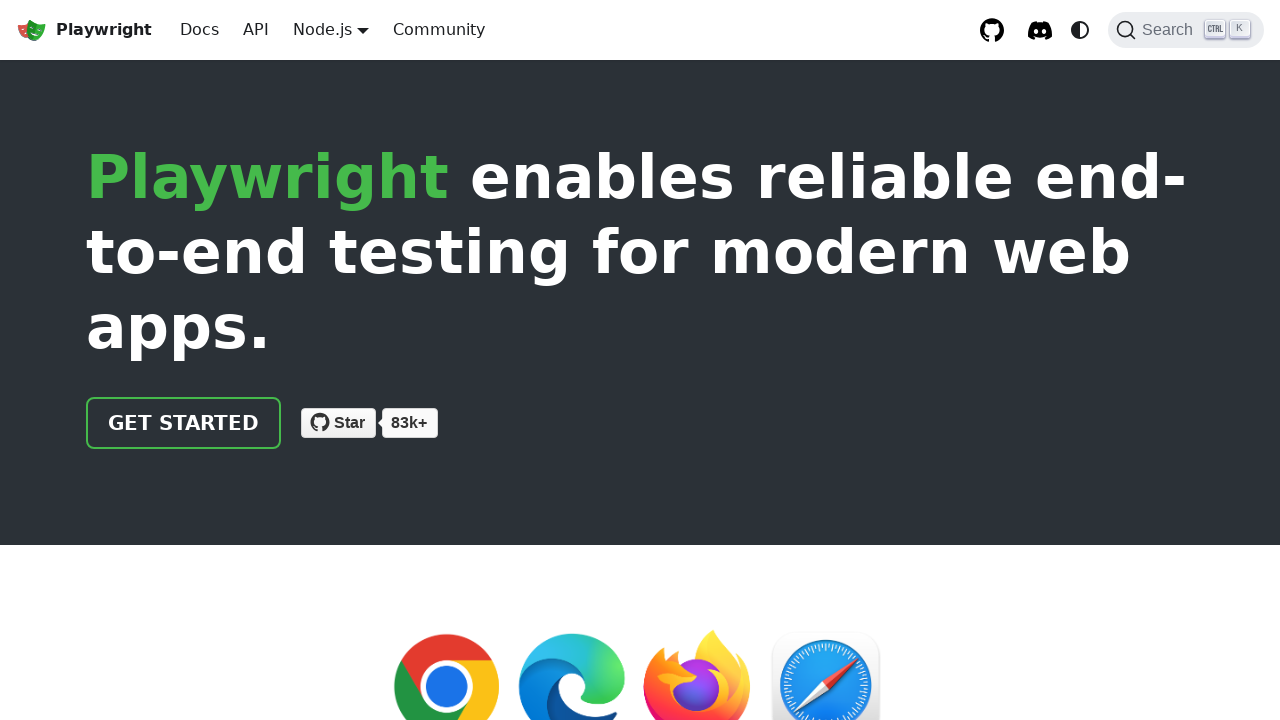

Set mobile viewport size to 375x667
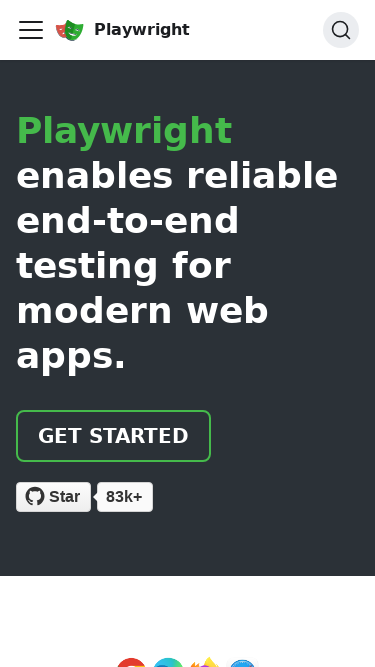

Reloaded page with mobile viewport
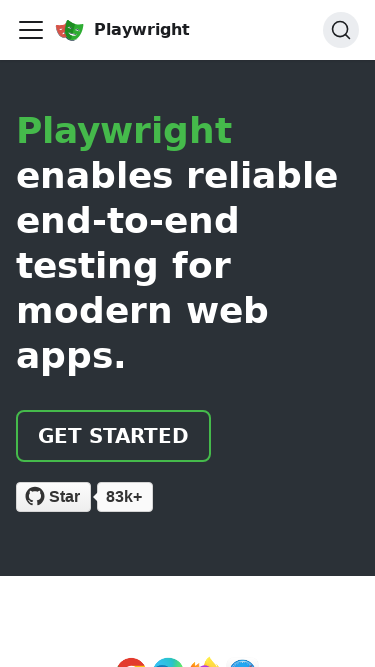

Waited for page to load completely
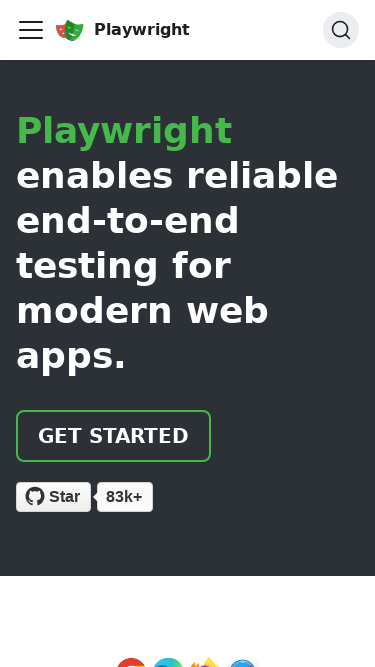

Checked for mobile menu visibility
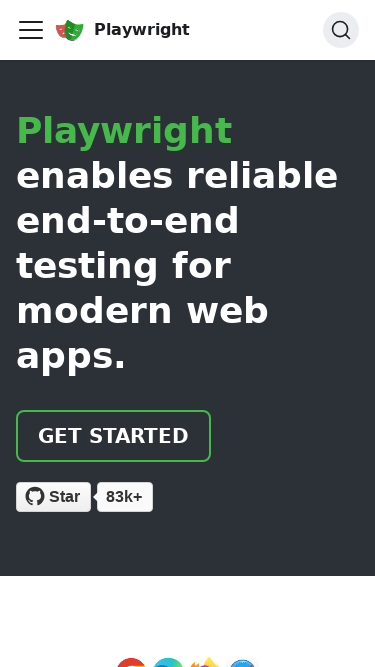

Verified mobile menu is visible
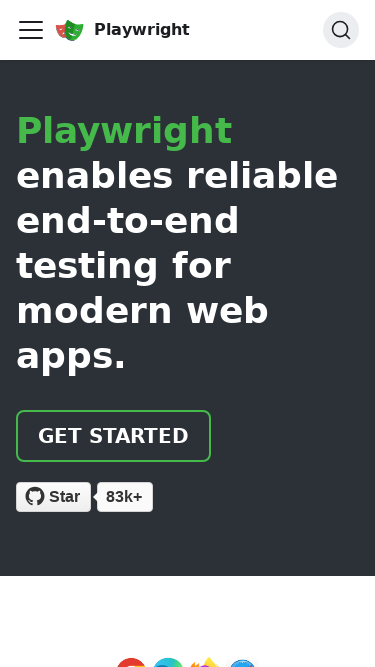

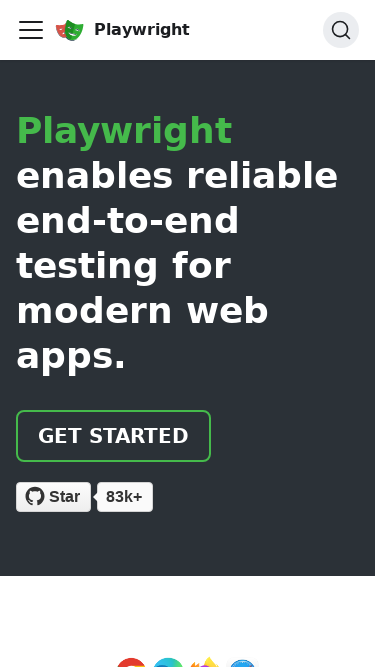